Tests the submission of a feedback form by filling in all fields (name, email, subject, comment) and clicking submit, then verifying a success message appears.

Starting URL: http://zero.webappsecurity.com/index.html

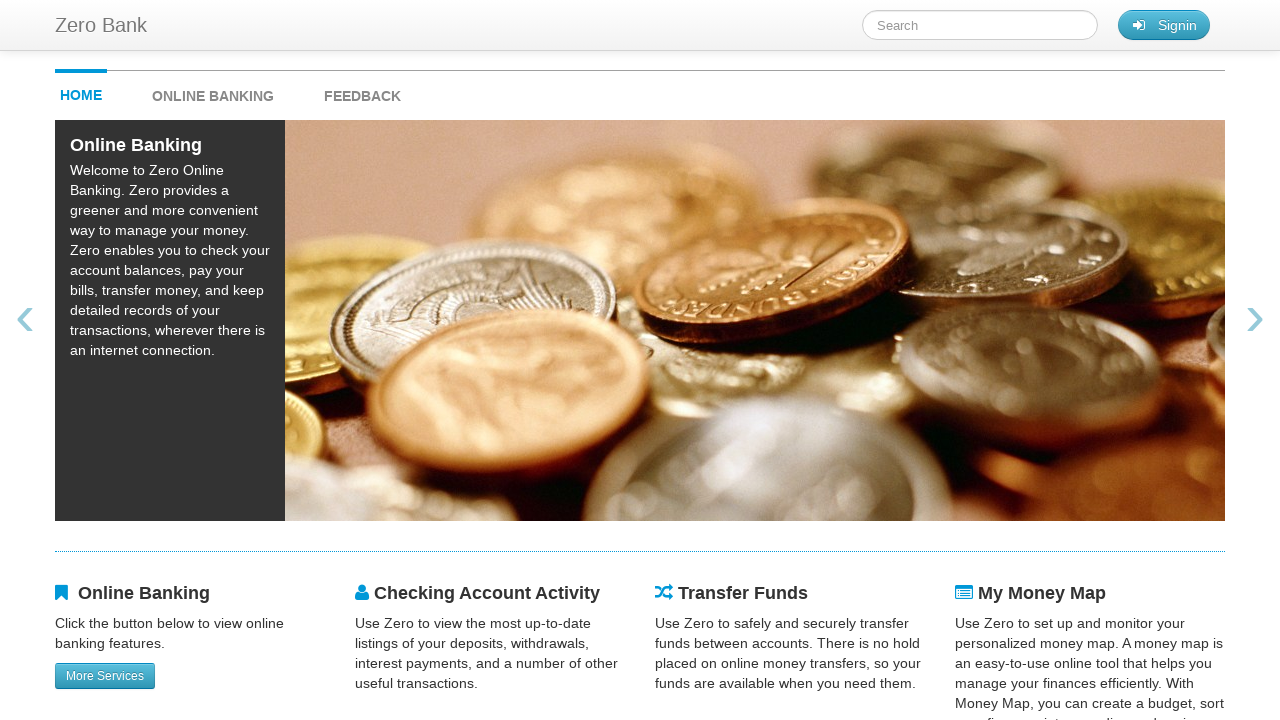

Clicked feedback link at (362, 91) on #feedback
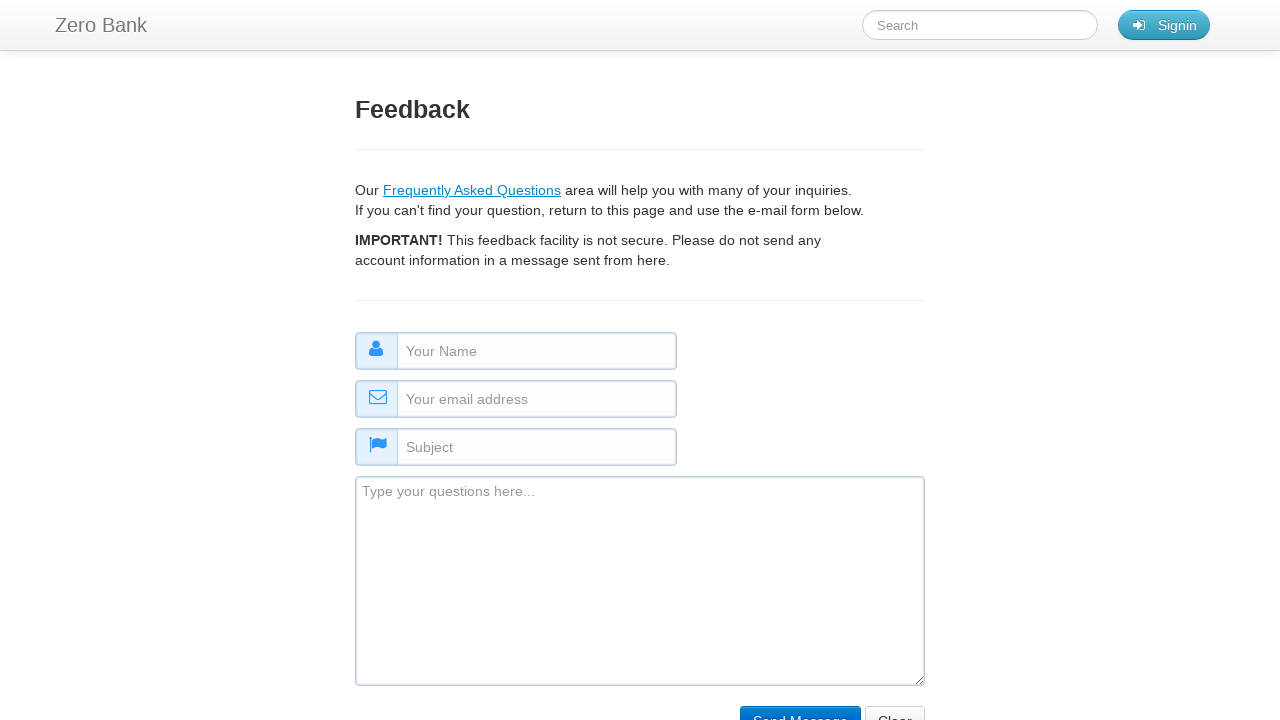

Filled name field with 'John Doe' on #name
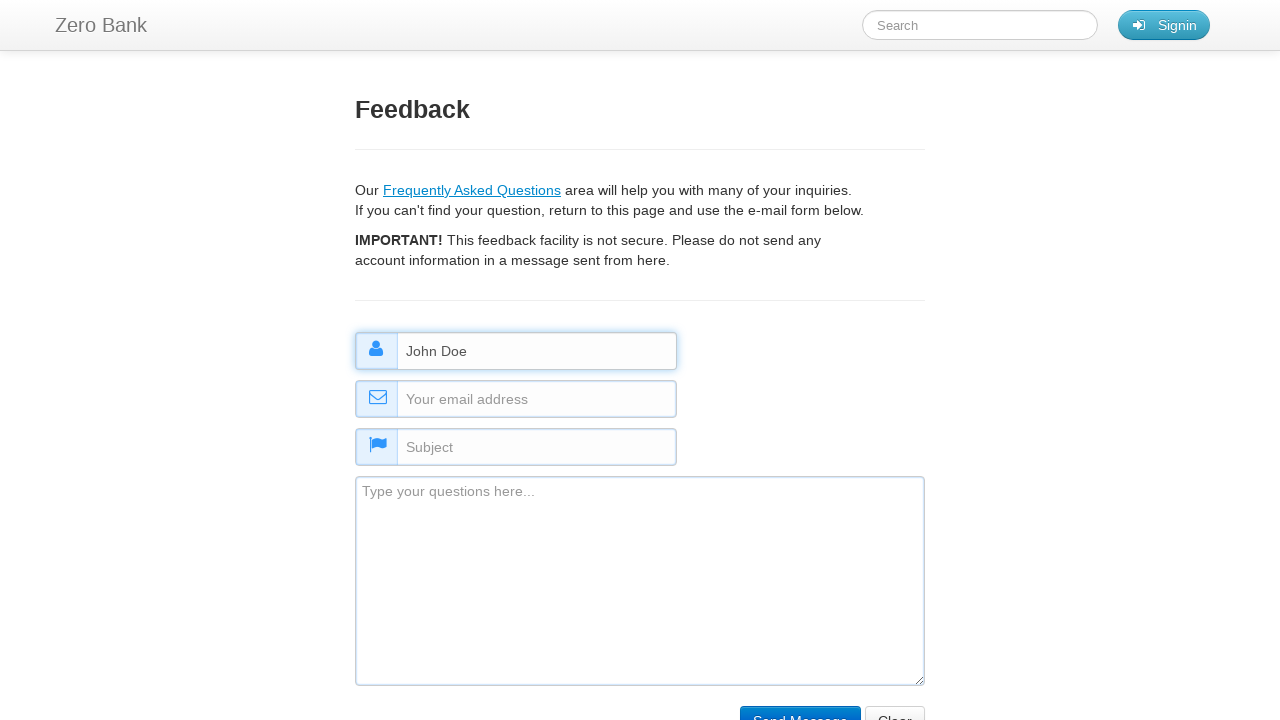

Filled email field with 'a@gmail.com' on #email
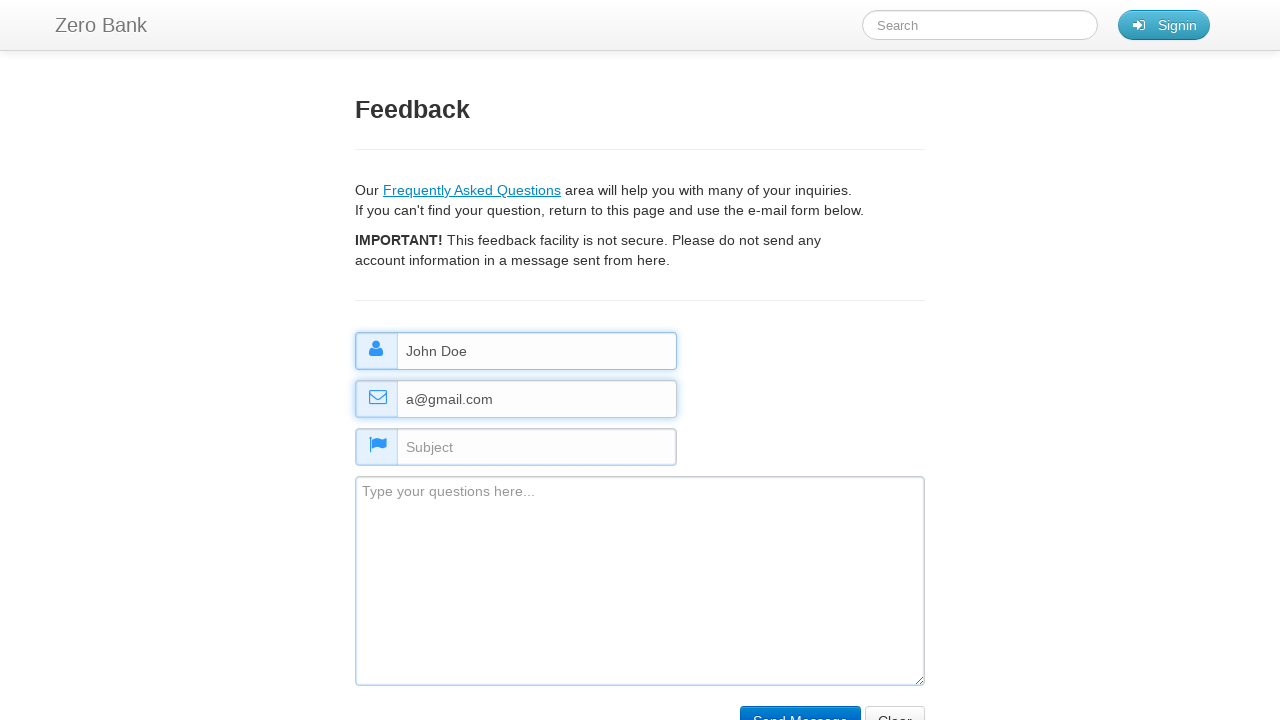

Filled subject field with 'Test Subject' on #subject
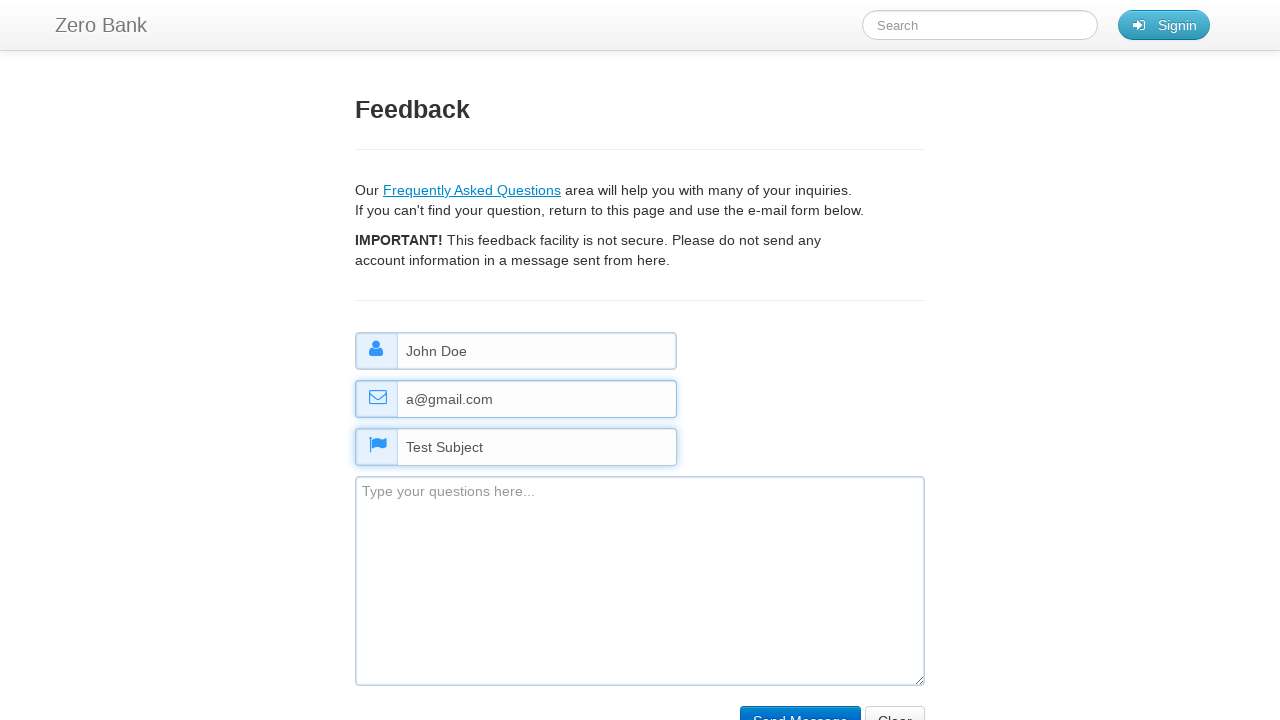

Filled comment field with 'This is a test comment.' on #comment
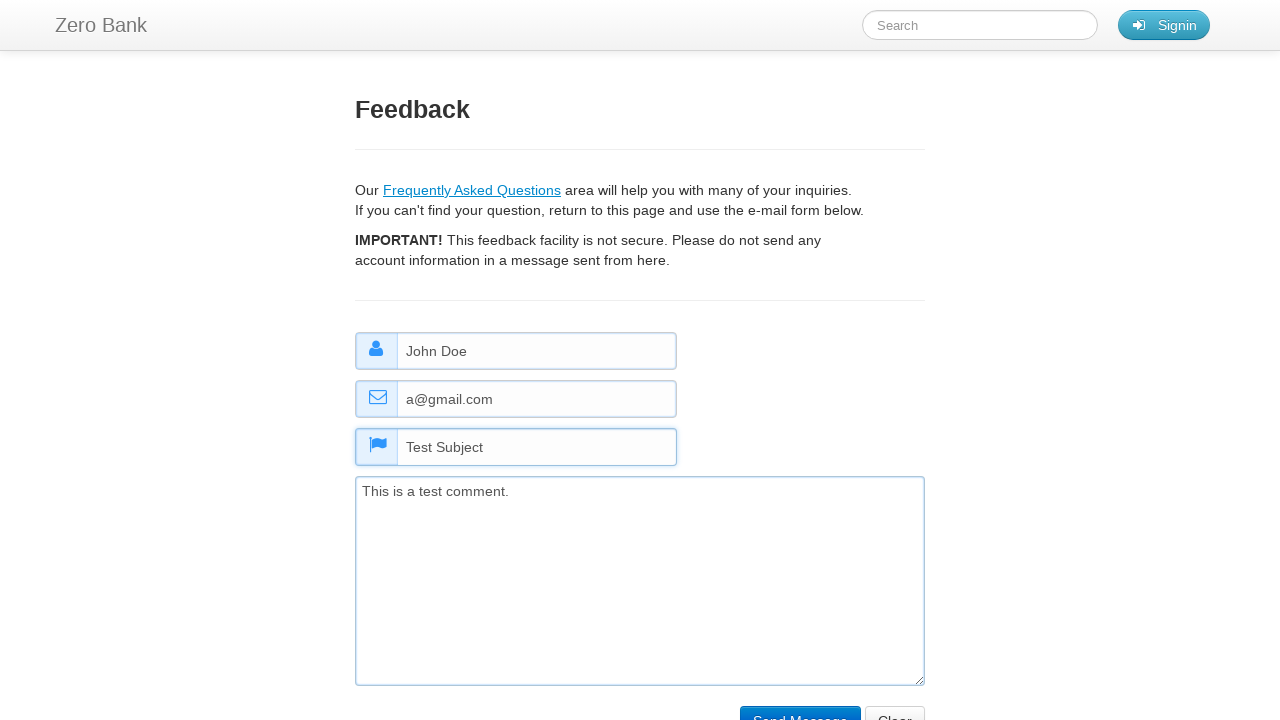

Clicked submit button to submit feedback form at (800, 705) on input[name="submit"]
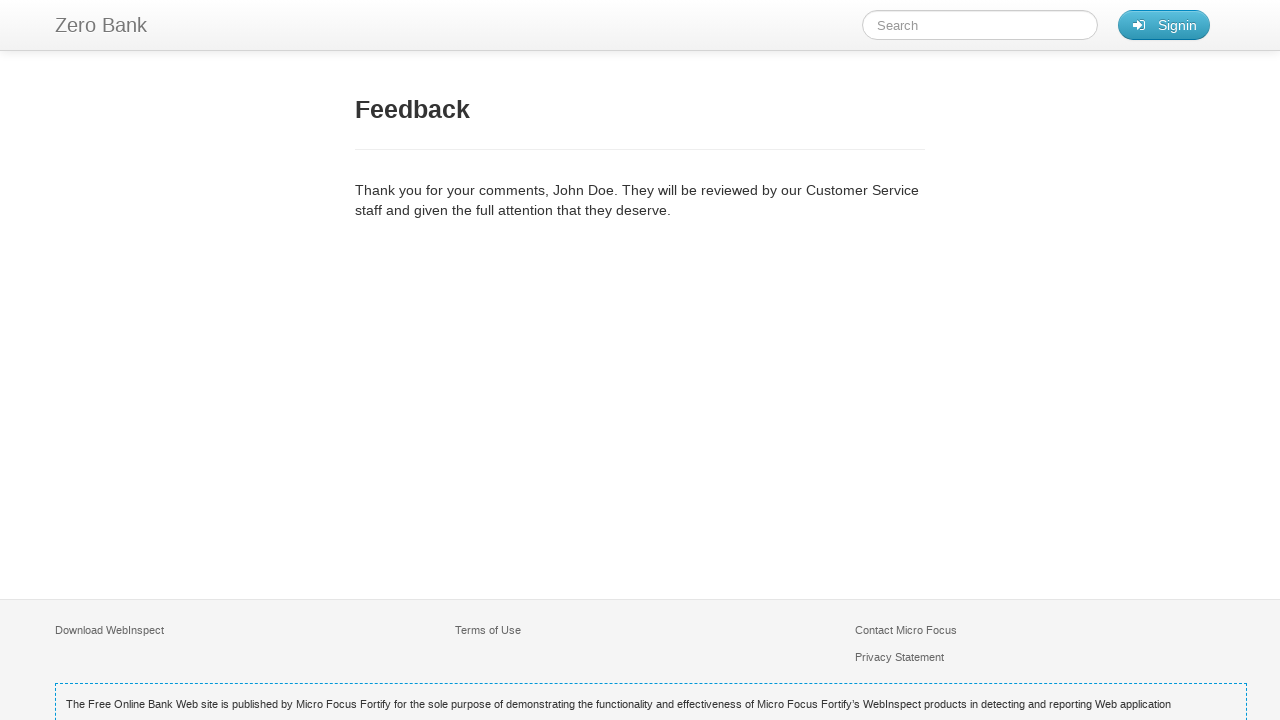

Verified success message (h3) is visible
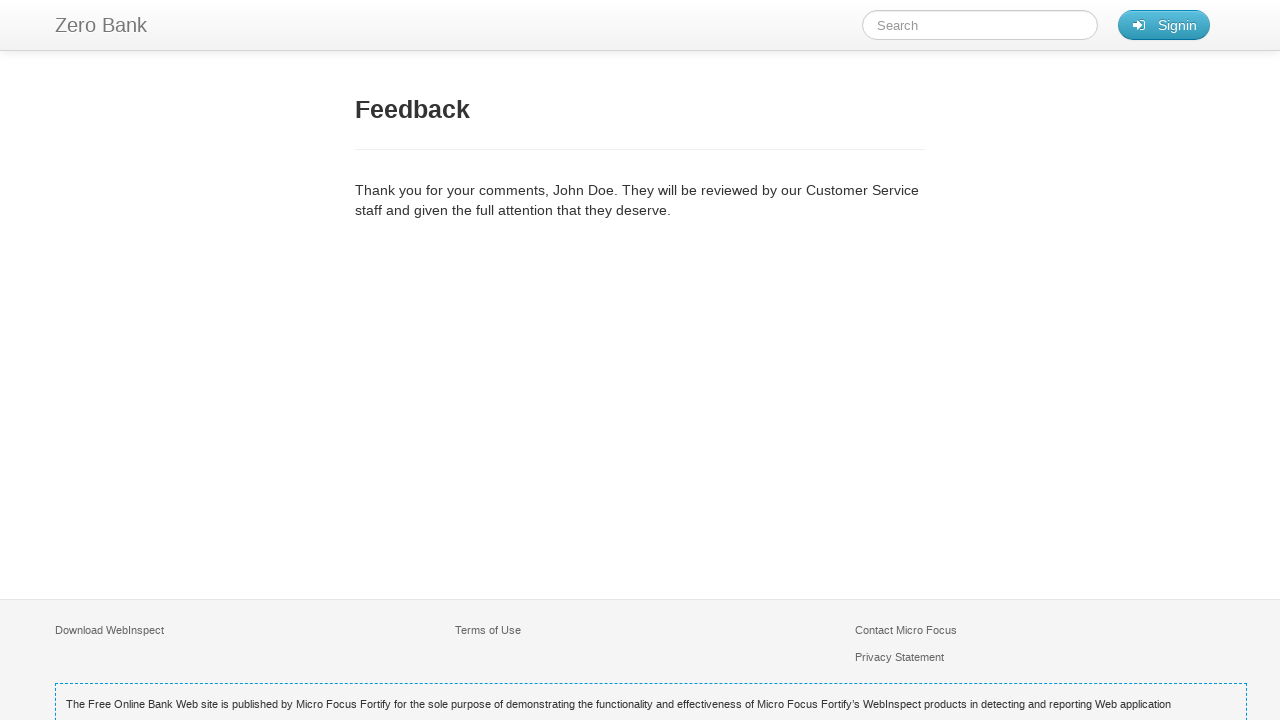

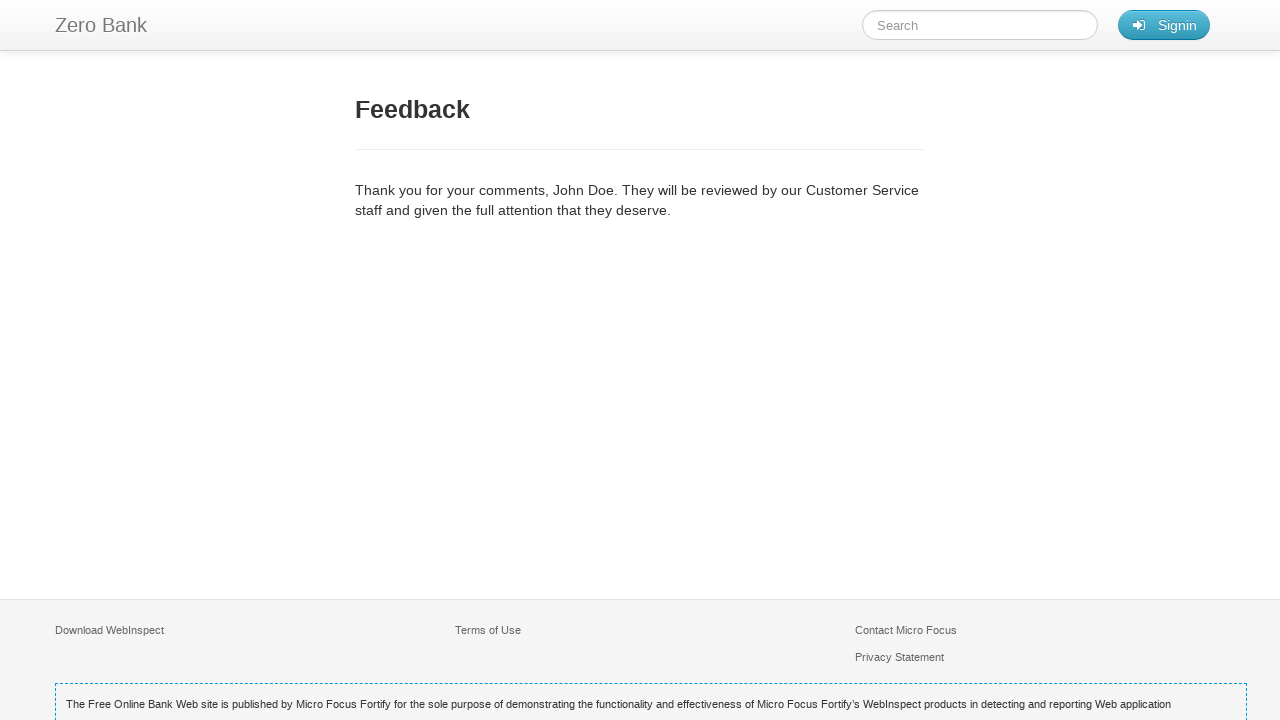